Tests the division functionality of a calculator by entering two numbers and clicking the divide button, then verifying the result

Starting URL: https://antoniotrindade.com.br/treinoautomacao/desafiosoma.html

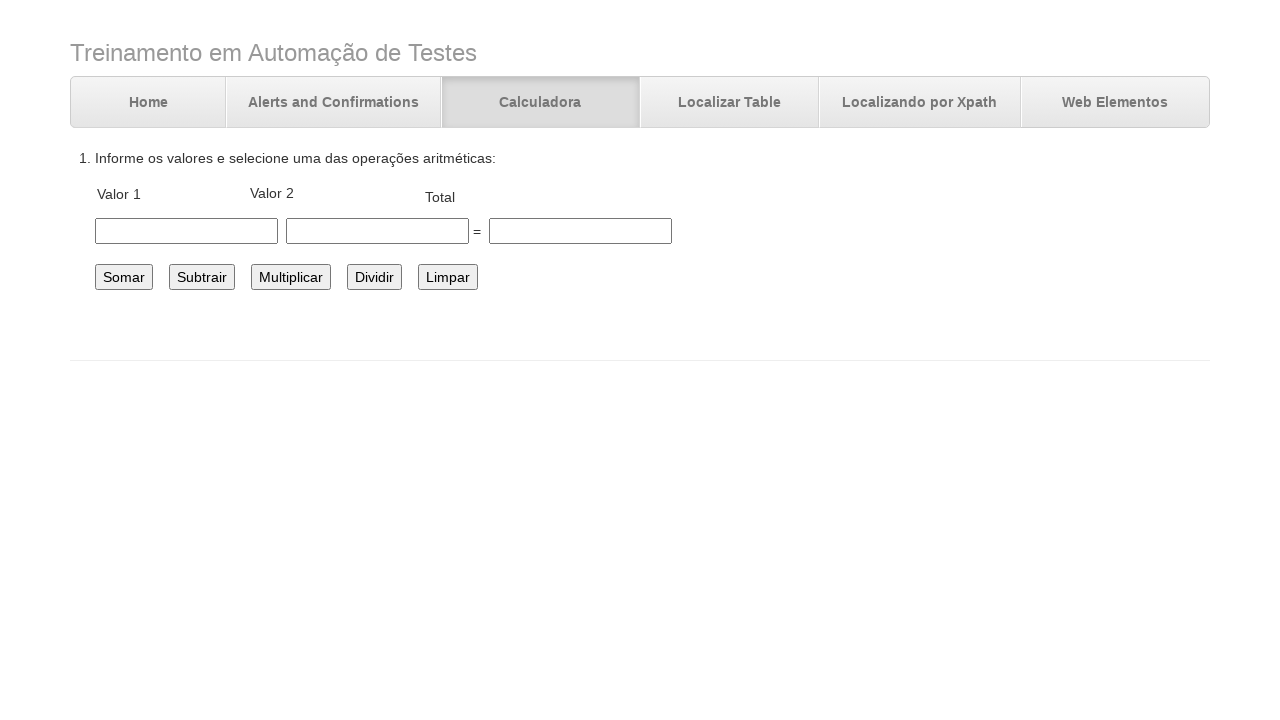

Navigated to calculator page
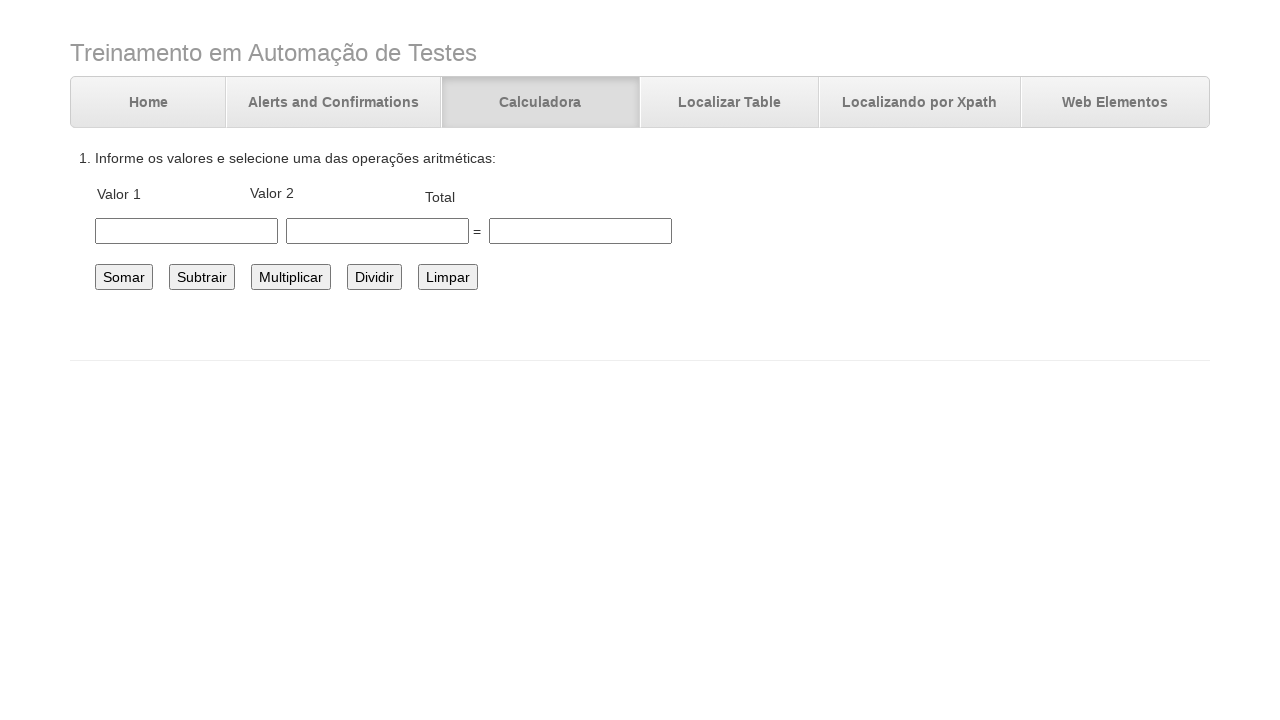

Entered first number: 10 on #number1
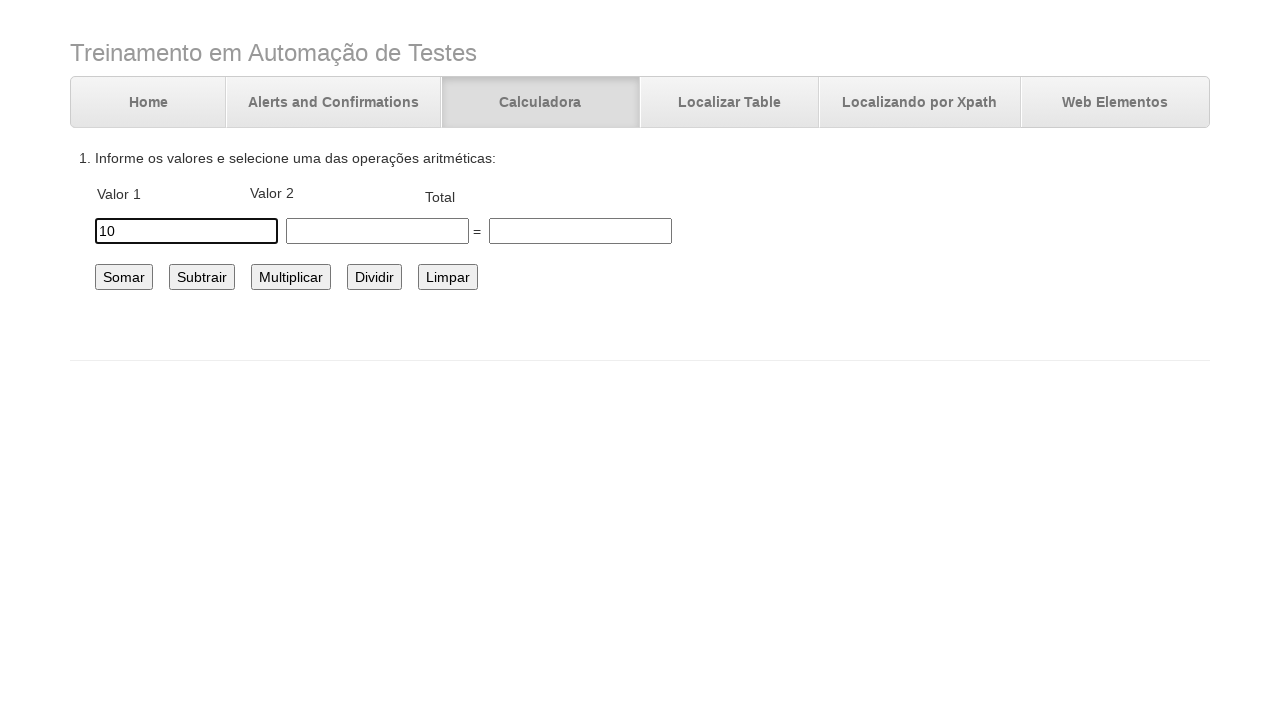

Entered second number: 2 on #number2
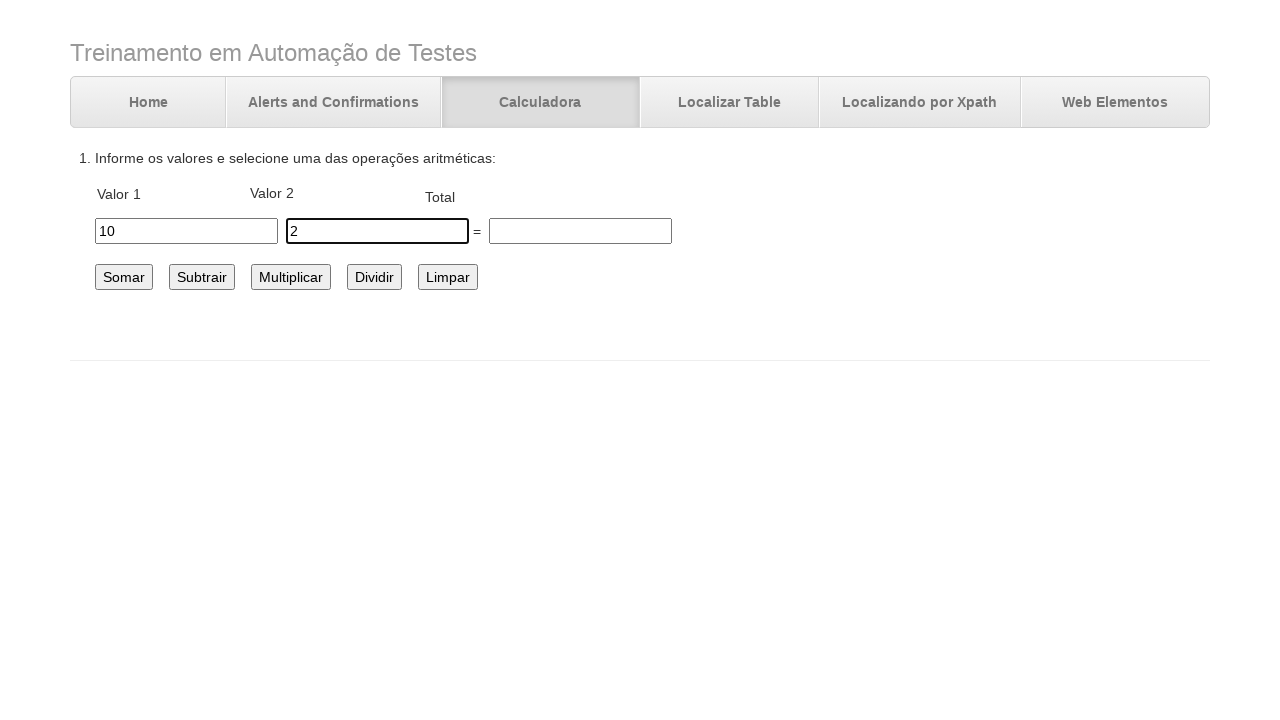

Clicked divide button at (374, 277) on #dividir
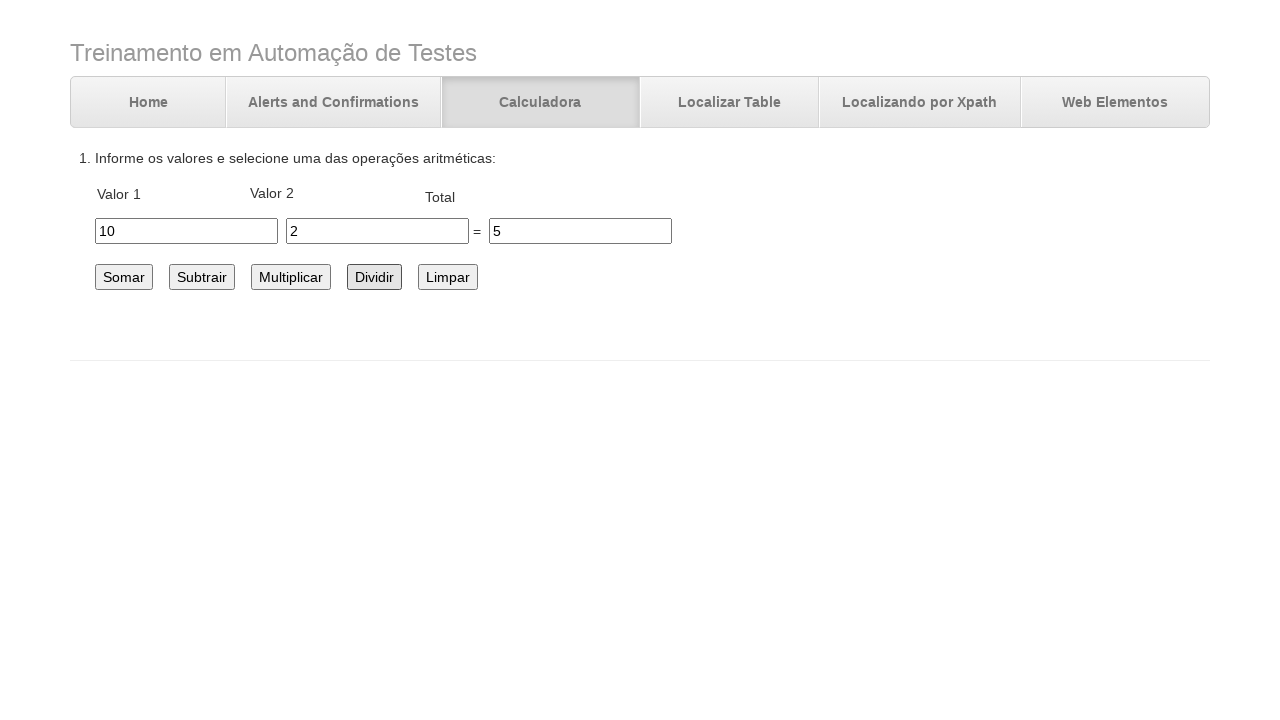

Verified result equals 5
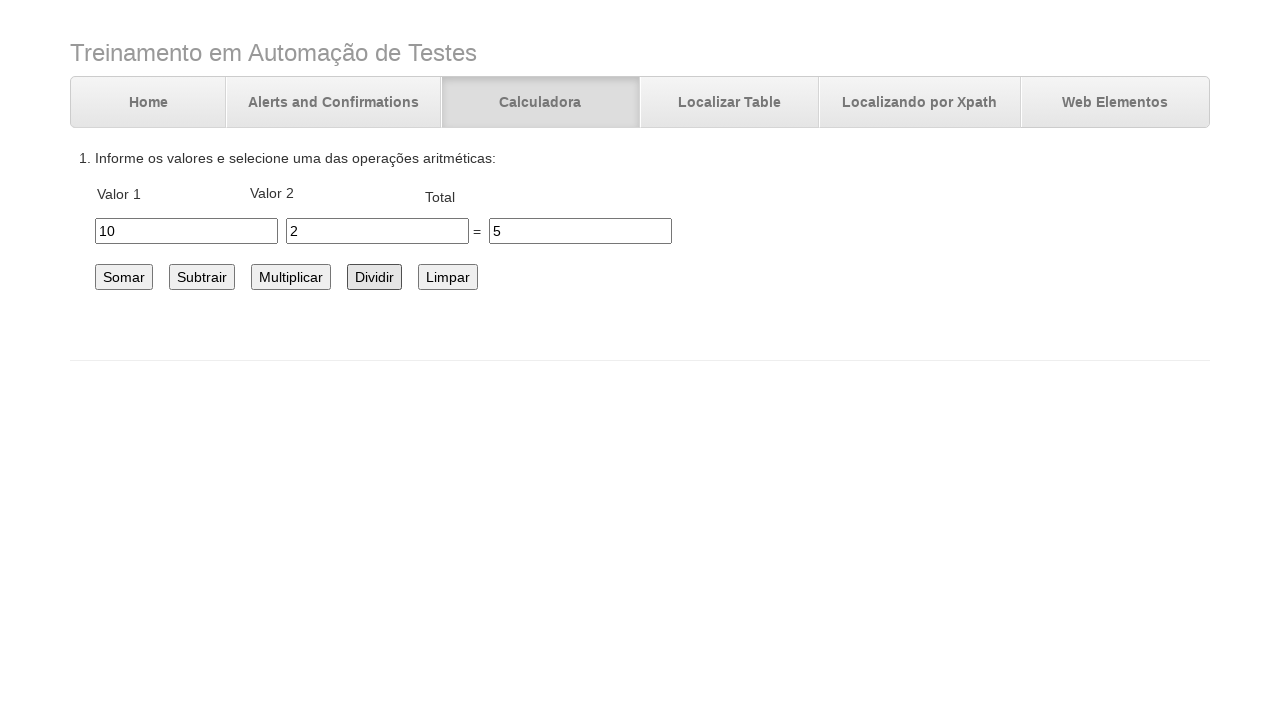

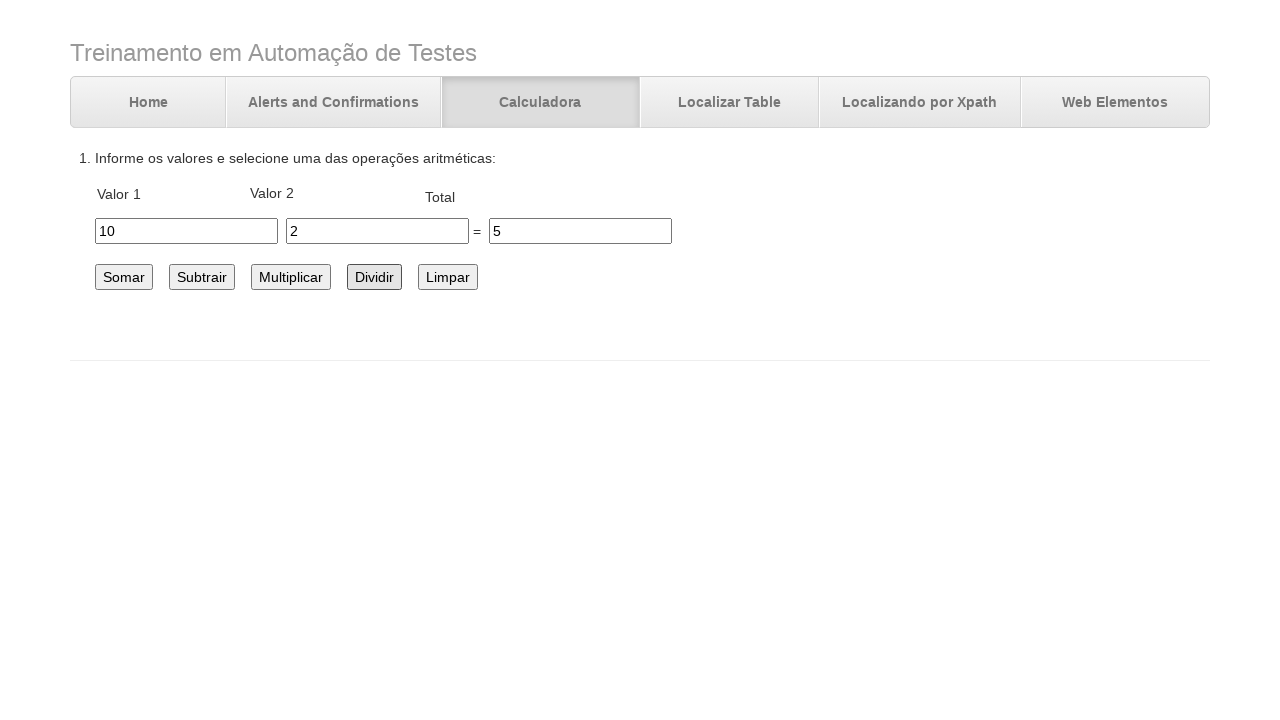